Tests unmarking items as complete by checking and then unchecking a todo item

Starting URL: https://demo.playwright.dev/todomvc

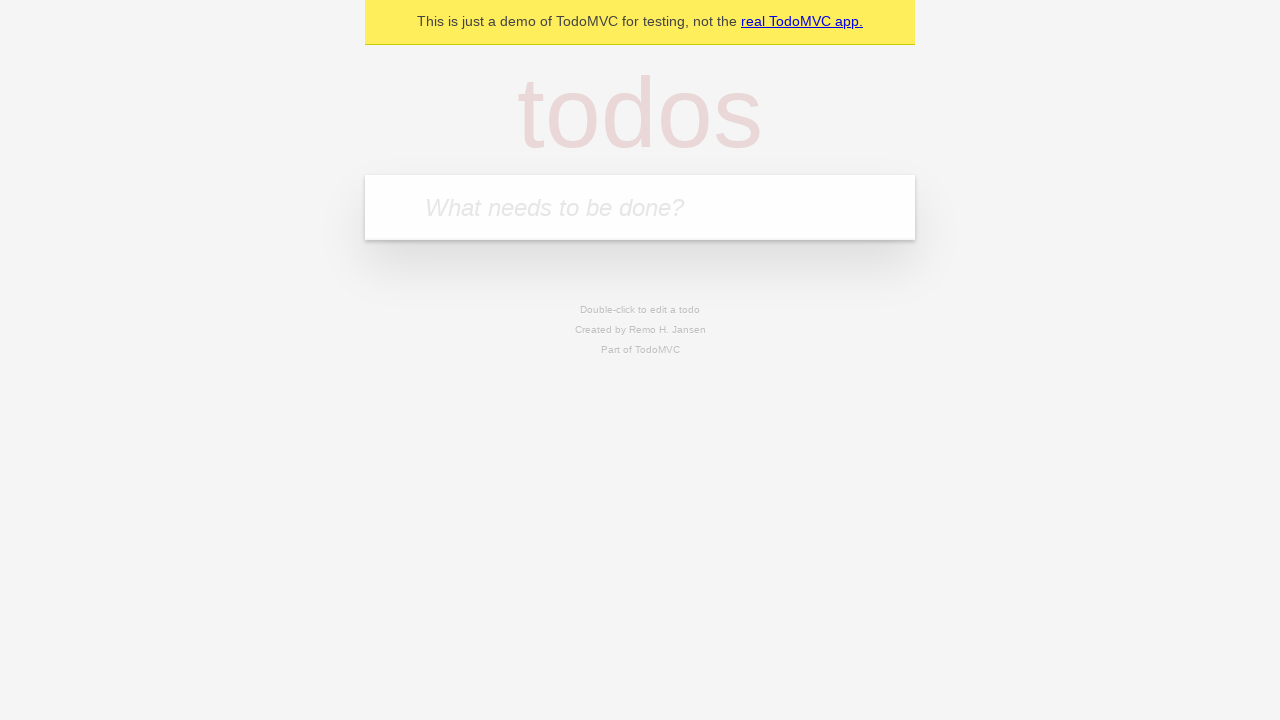

Filled new todo field with 'buy some cheese' on .new-todo
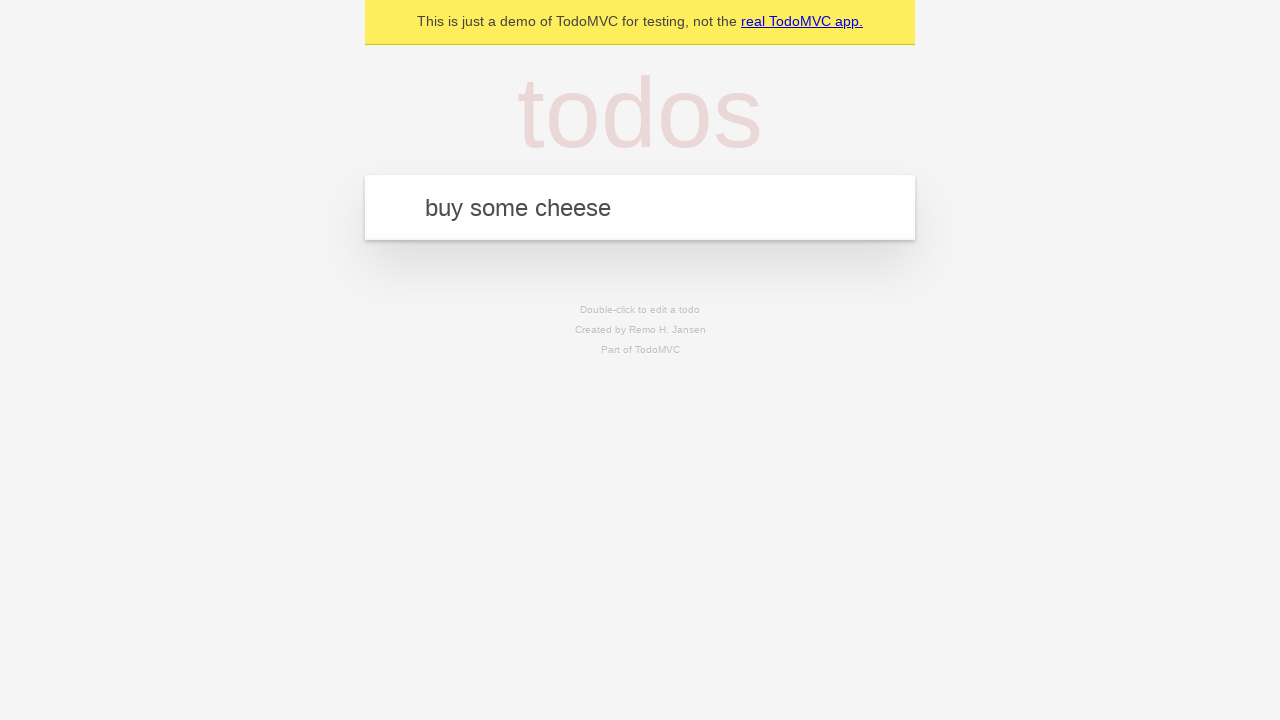

Pressed Enter to add first todo item on .new-todo
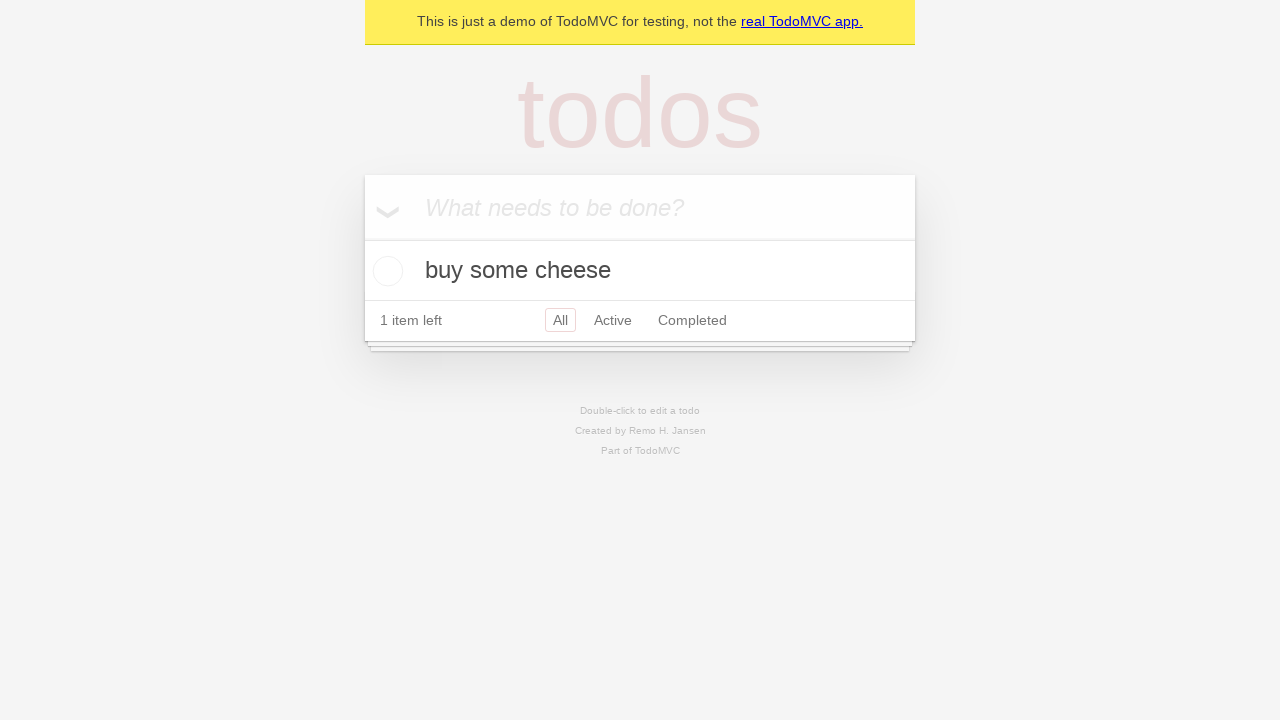

Filled new todo field with 'feed the cat' on .new-todo
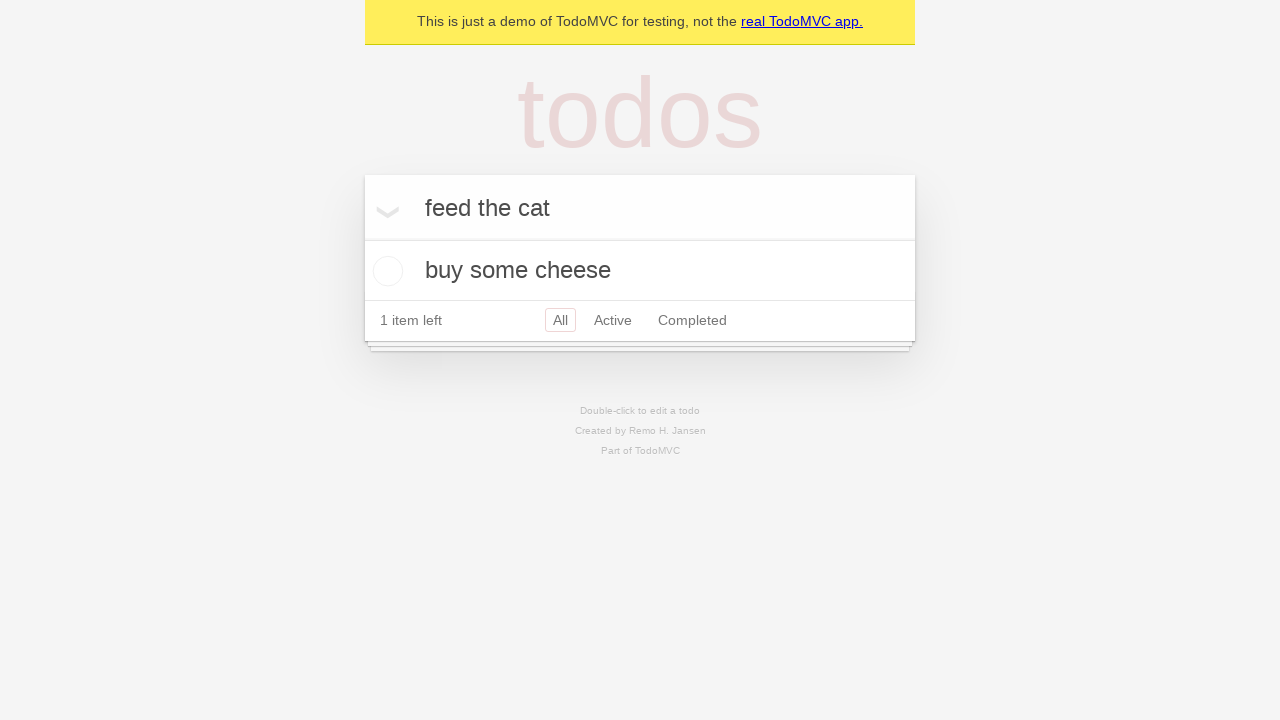

Pressed Enter to add second todo item on .new-todo
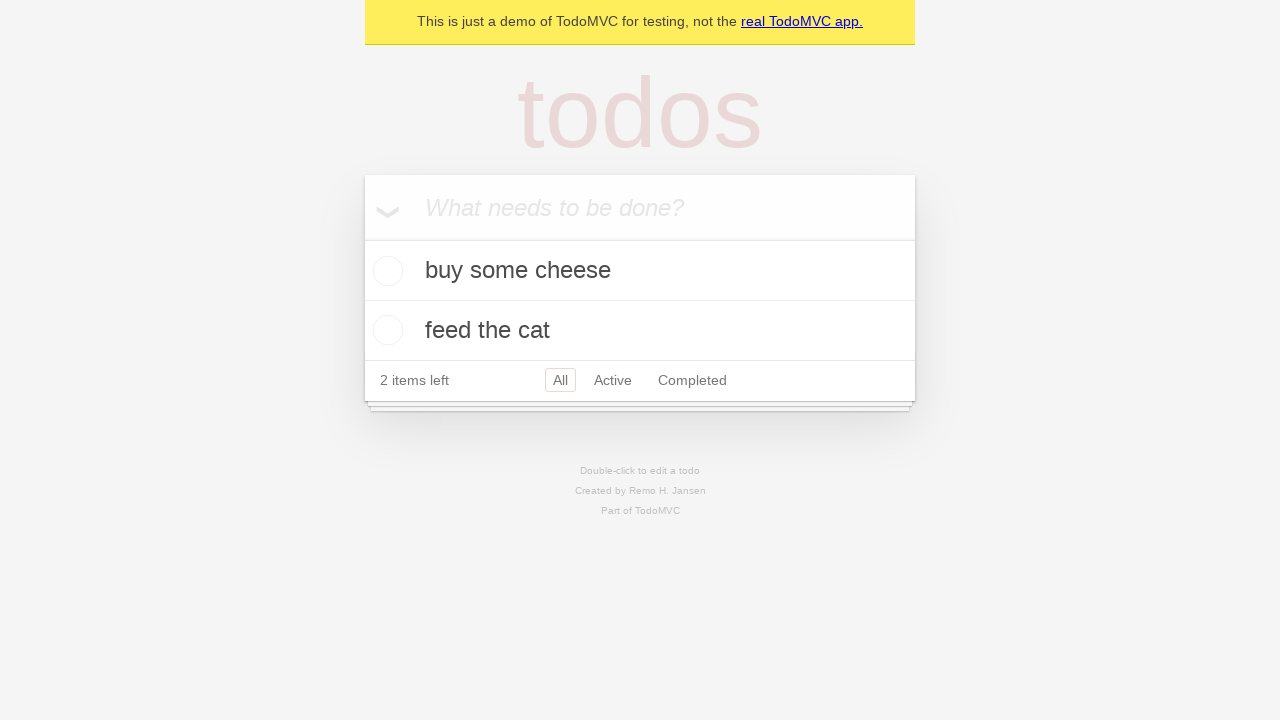

Both todo items loaded in the list
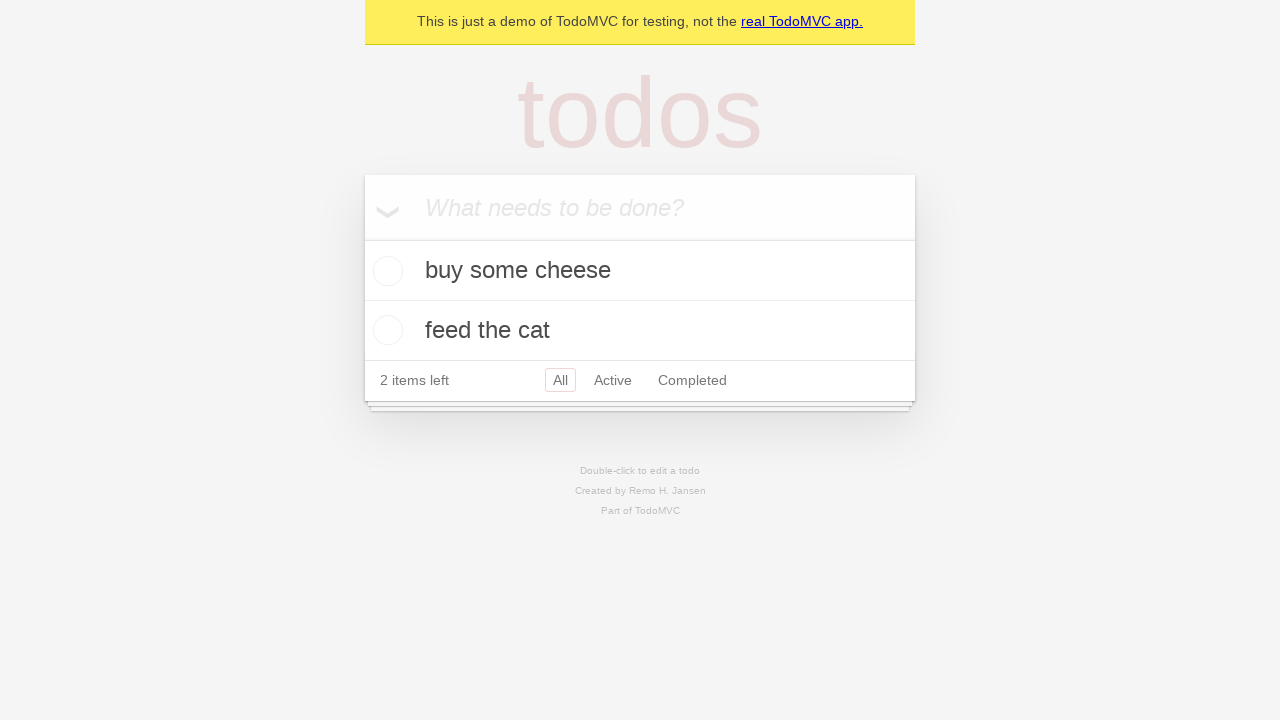

Marked first todo item as complete at (385, 271) on .todo-list li >> nth=0 >> .toggle
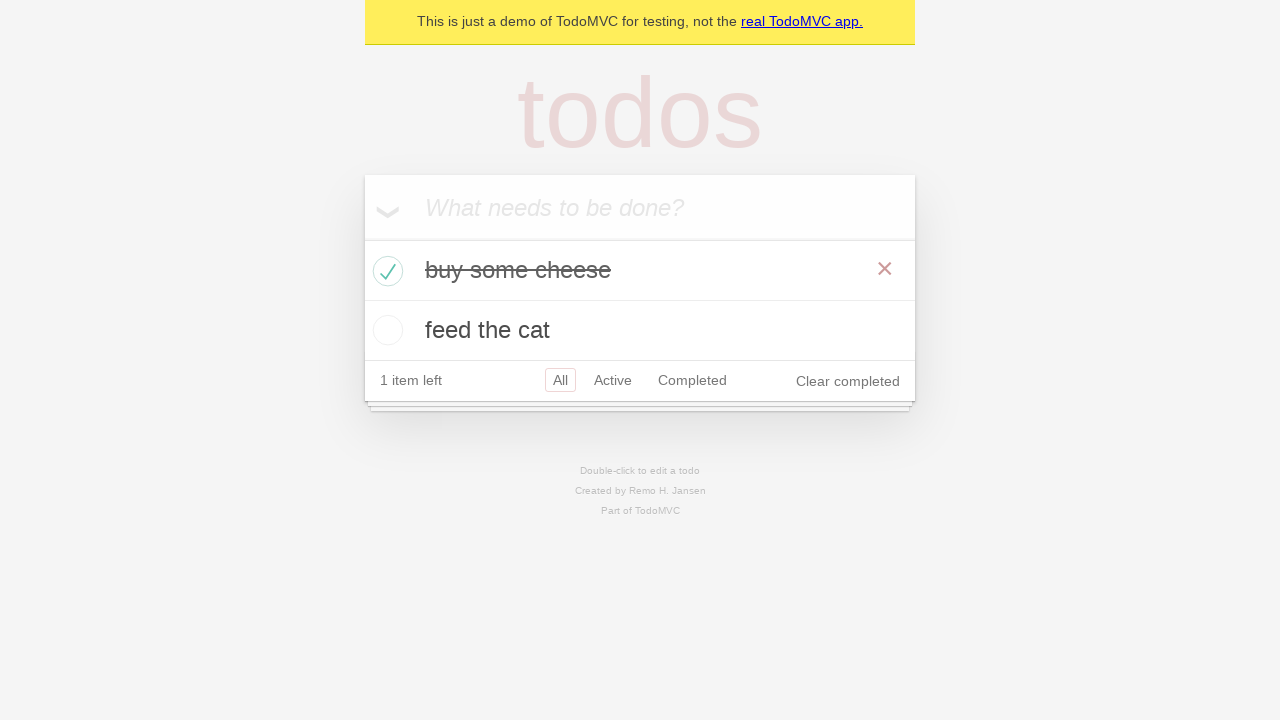

Un-marked first todo item as complete at (385, 271) on .todo-list li >> nth=0 >> .toggle
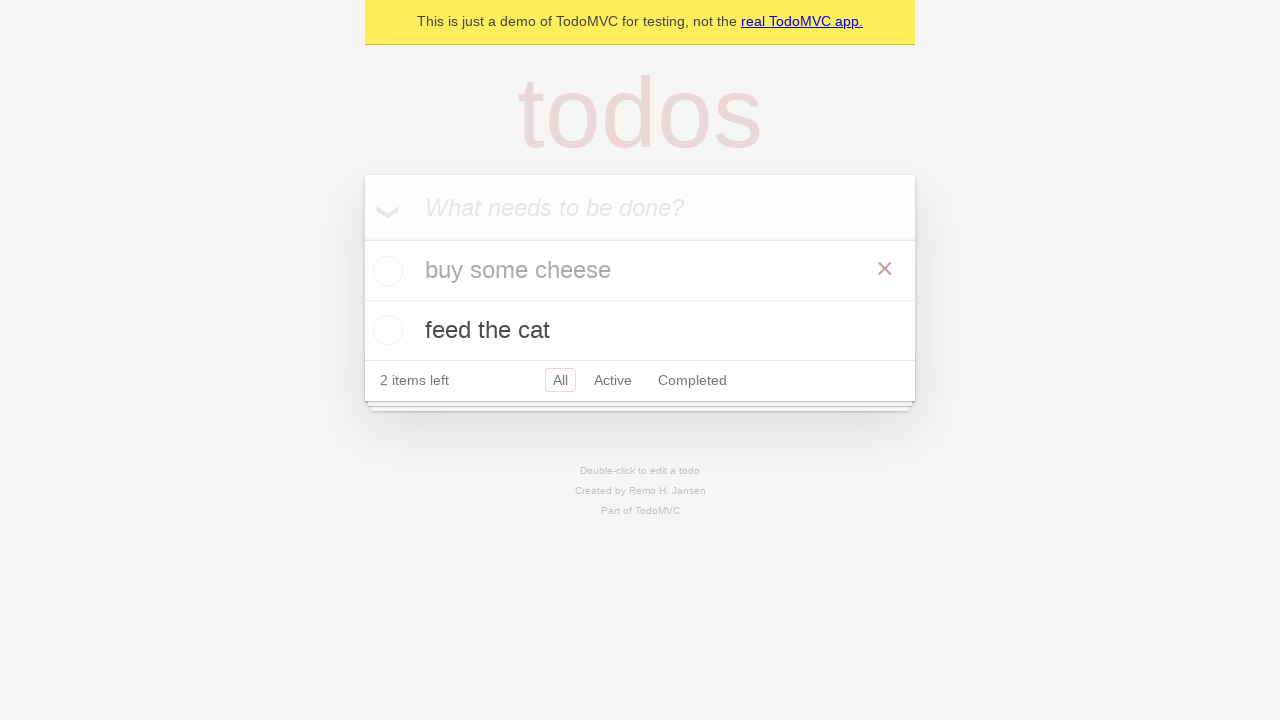

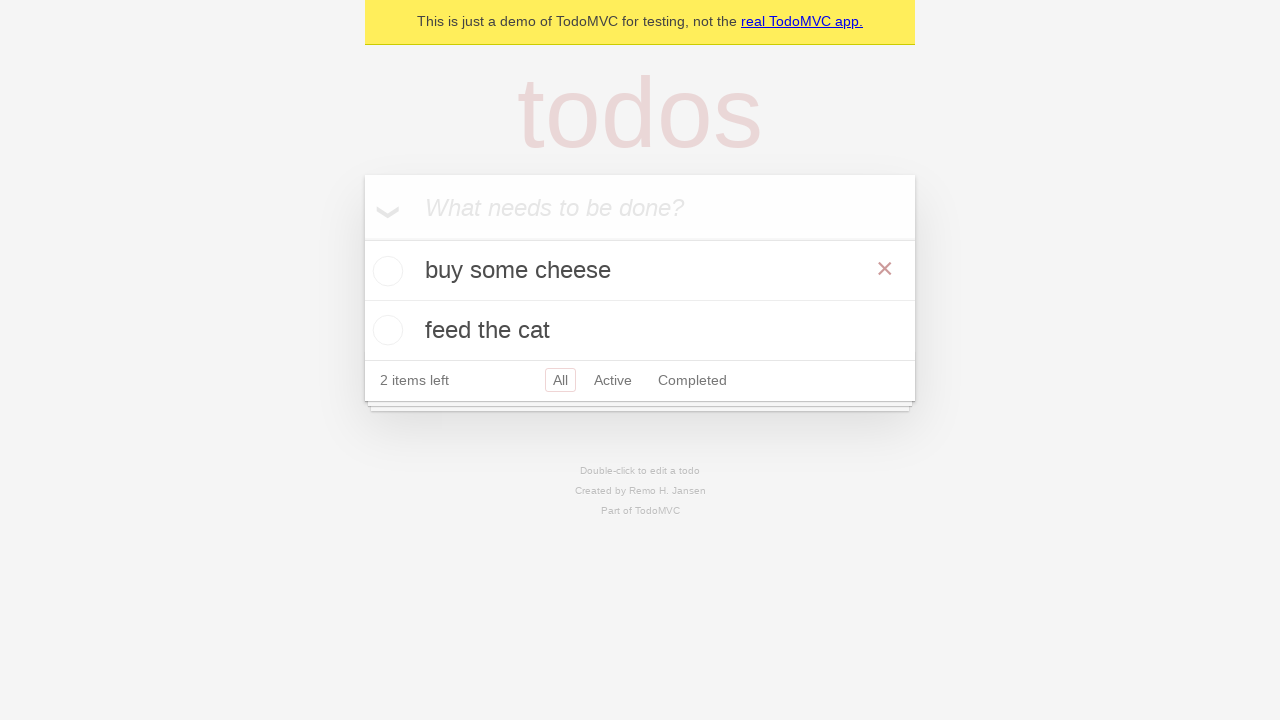